Tests that an item is removed if an empty text string is entered during editing

Starting URL: https://demo.playwright.dev/todomvc

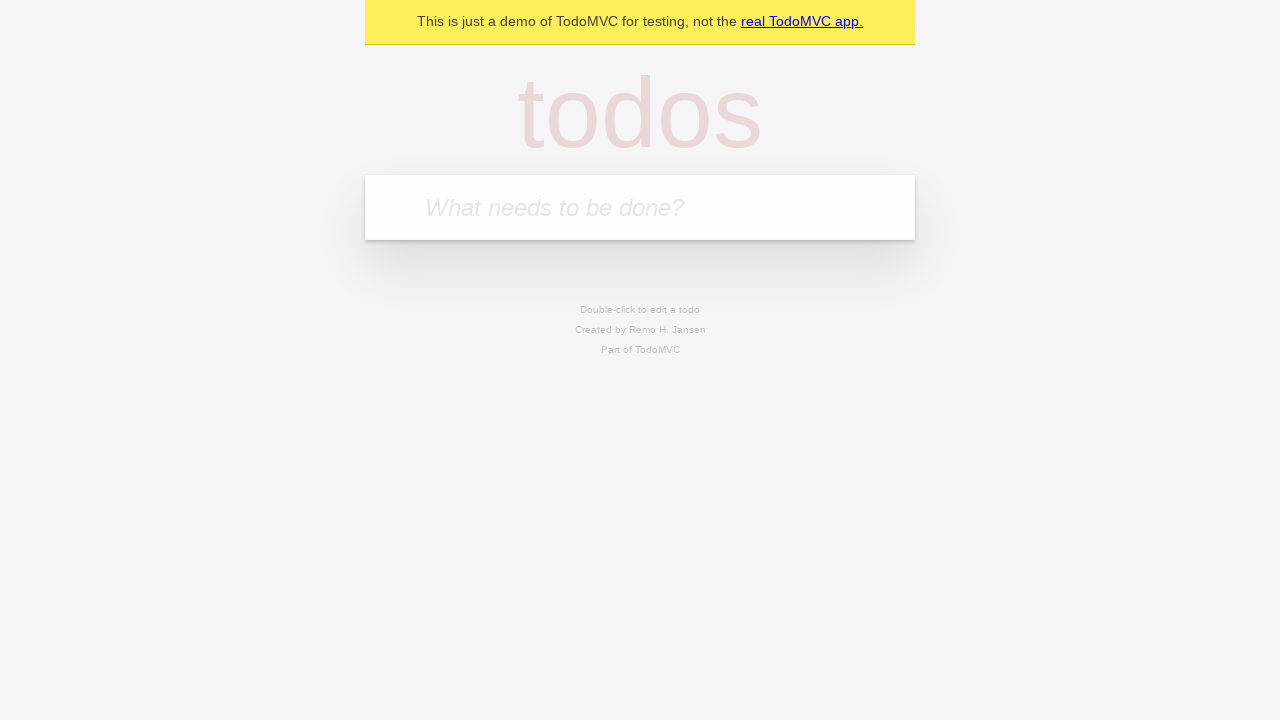

Filled first todo input with 'buy some cheese' on internal:attr=[placeholder="What needs to be done?"i]
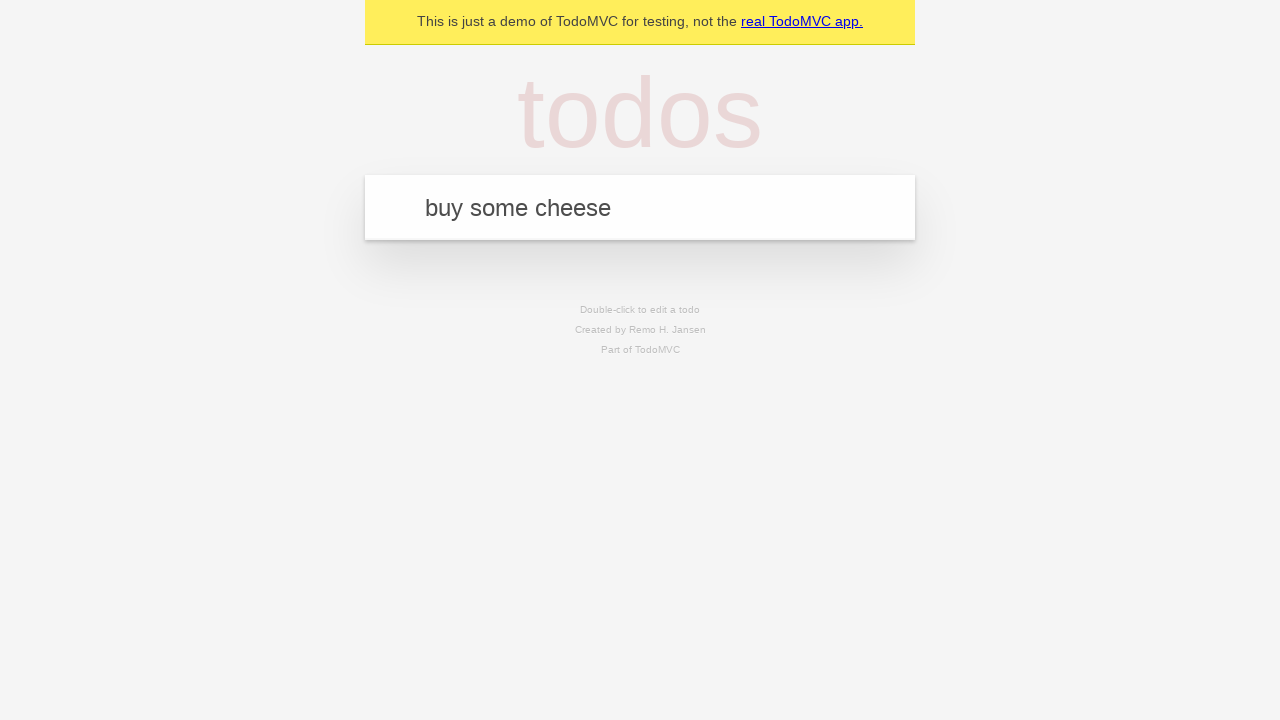

Pressed Enter to add first todo on internal:attr=[placeholder="What needs to be done?"i]
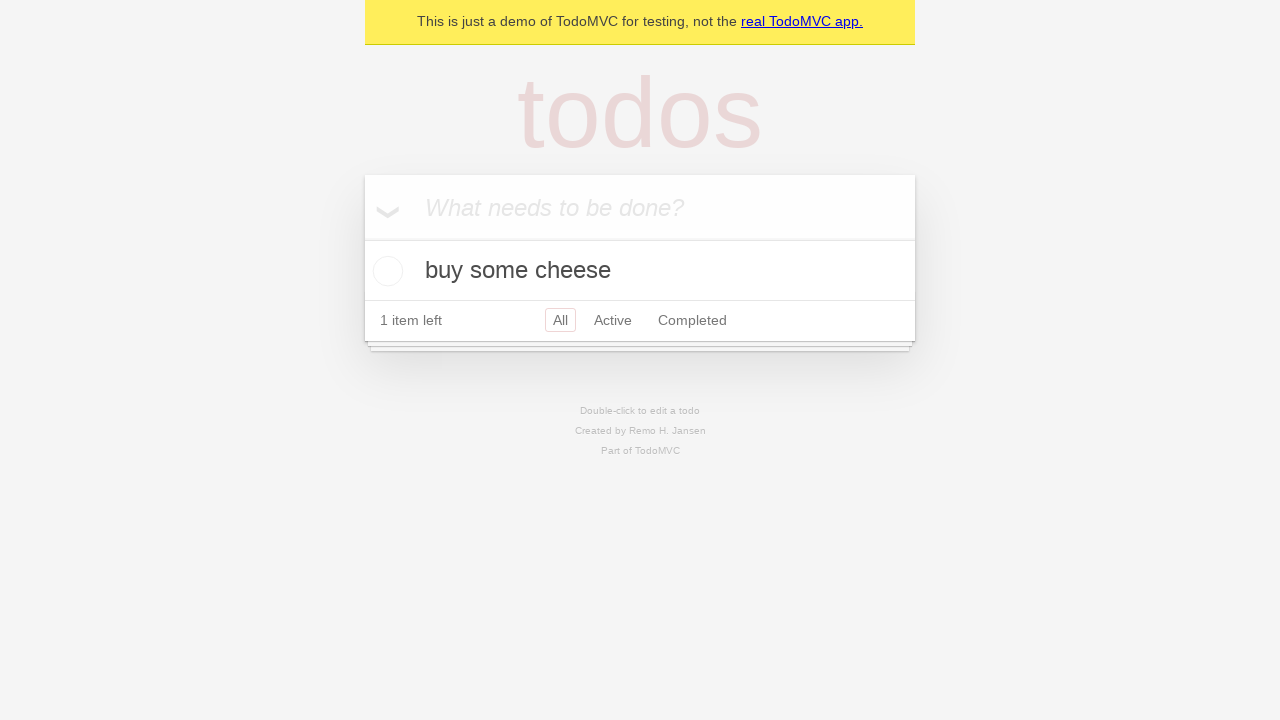

Filled second todo input with 'feed the cat' on internal:attr=[placeholder="What needs to be done?"i]
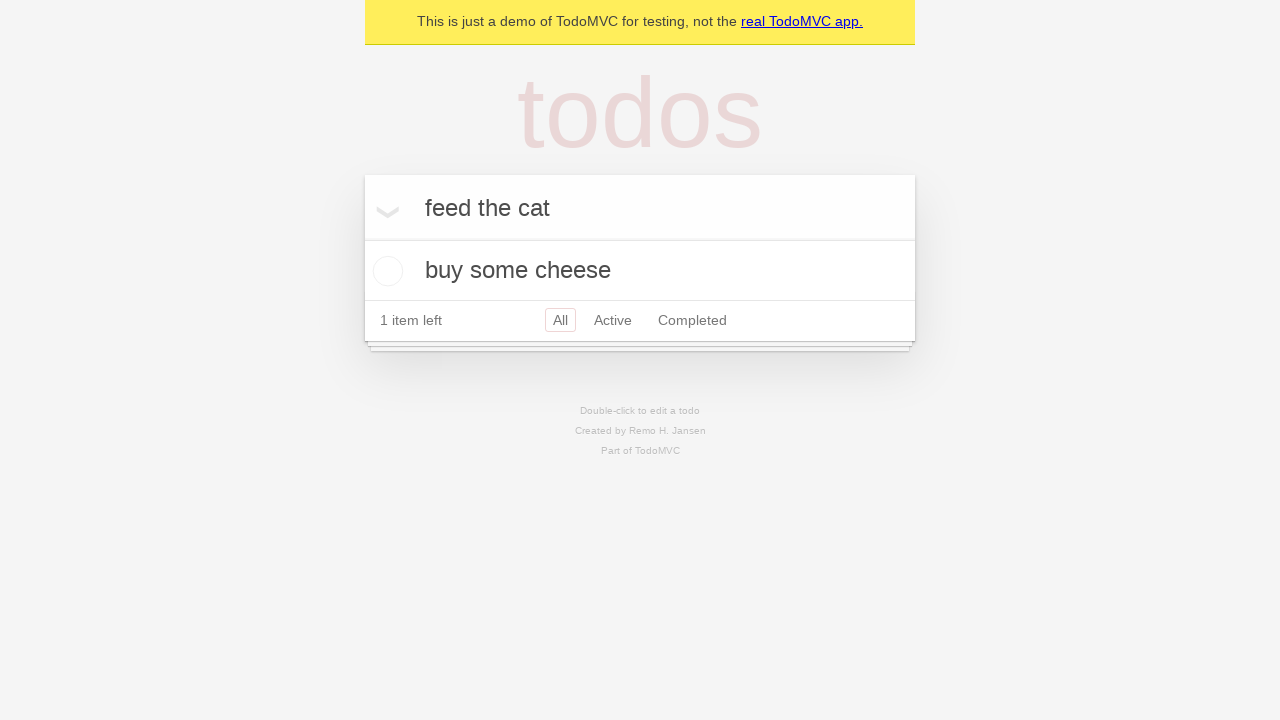

Pressed Enter to add second todo on internal:attr=[placeholder="What needs to be done?"i]
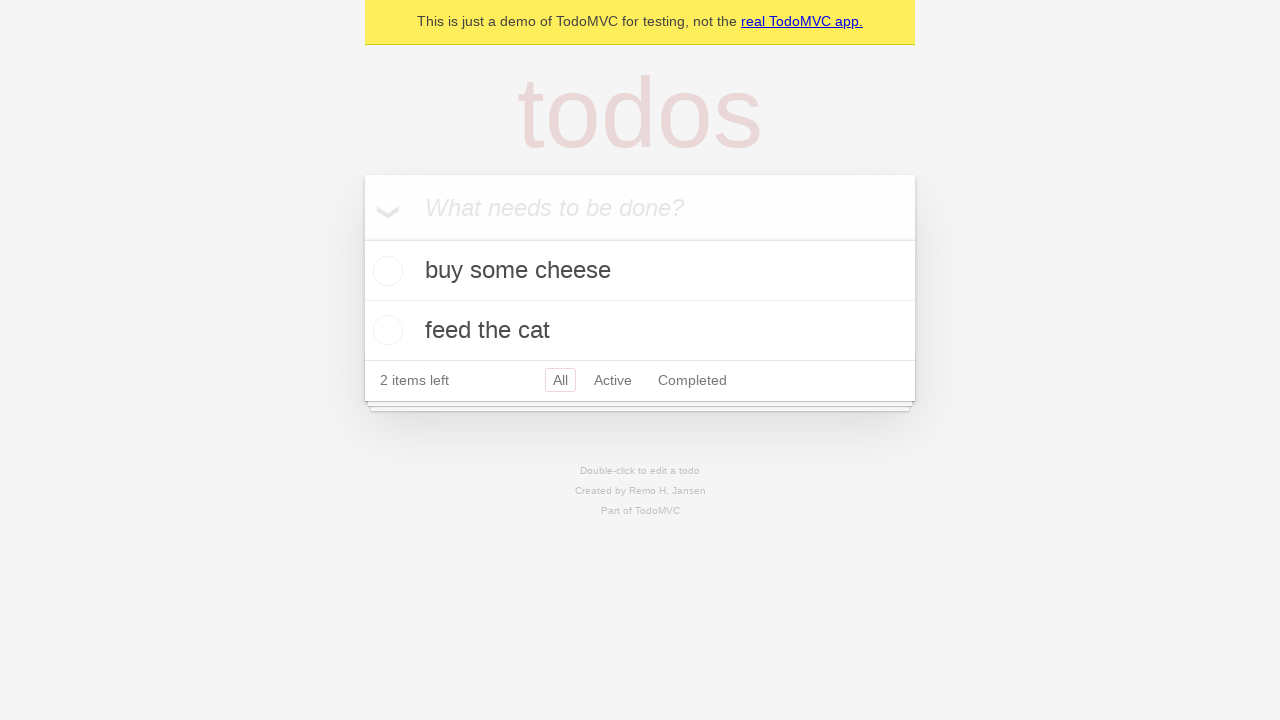

Filled third todo input with 'book a doctors appointment' on internal:attr=[placeholder="What needs to be done?"i]
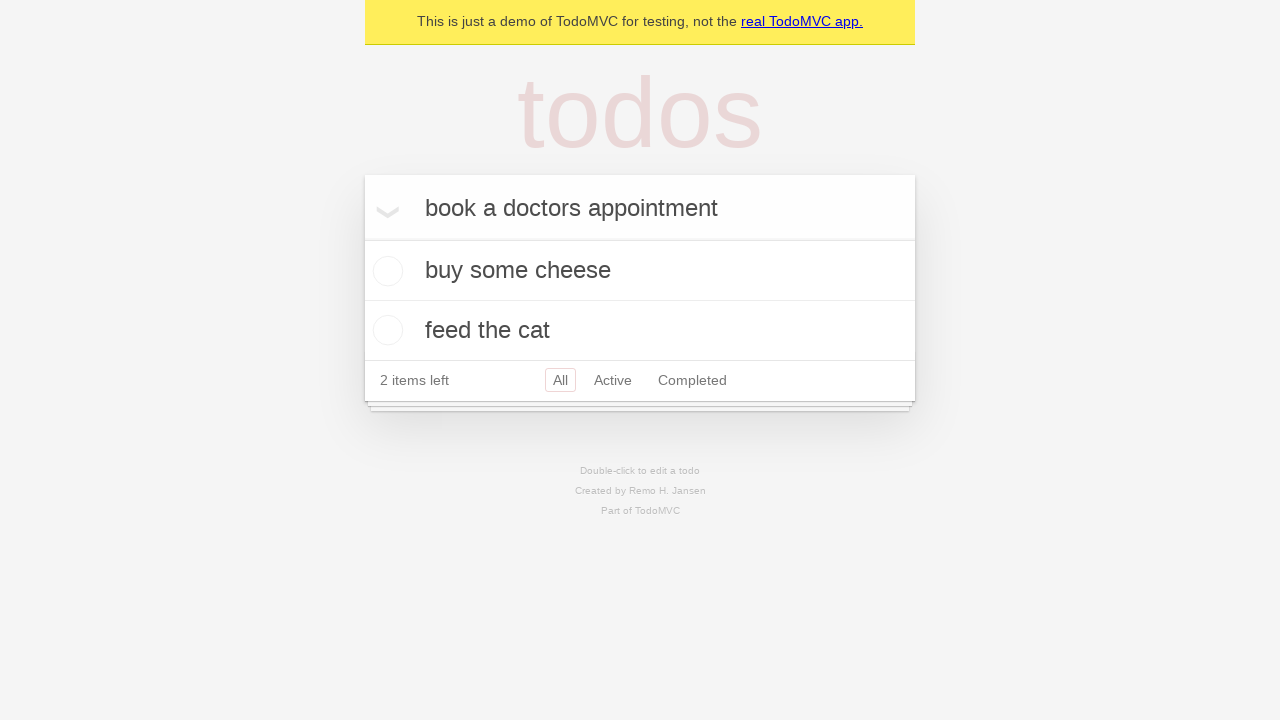

Pressed Enter to add third todo on internal:attr=[placeholder="What needs to be done?"i]
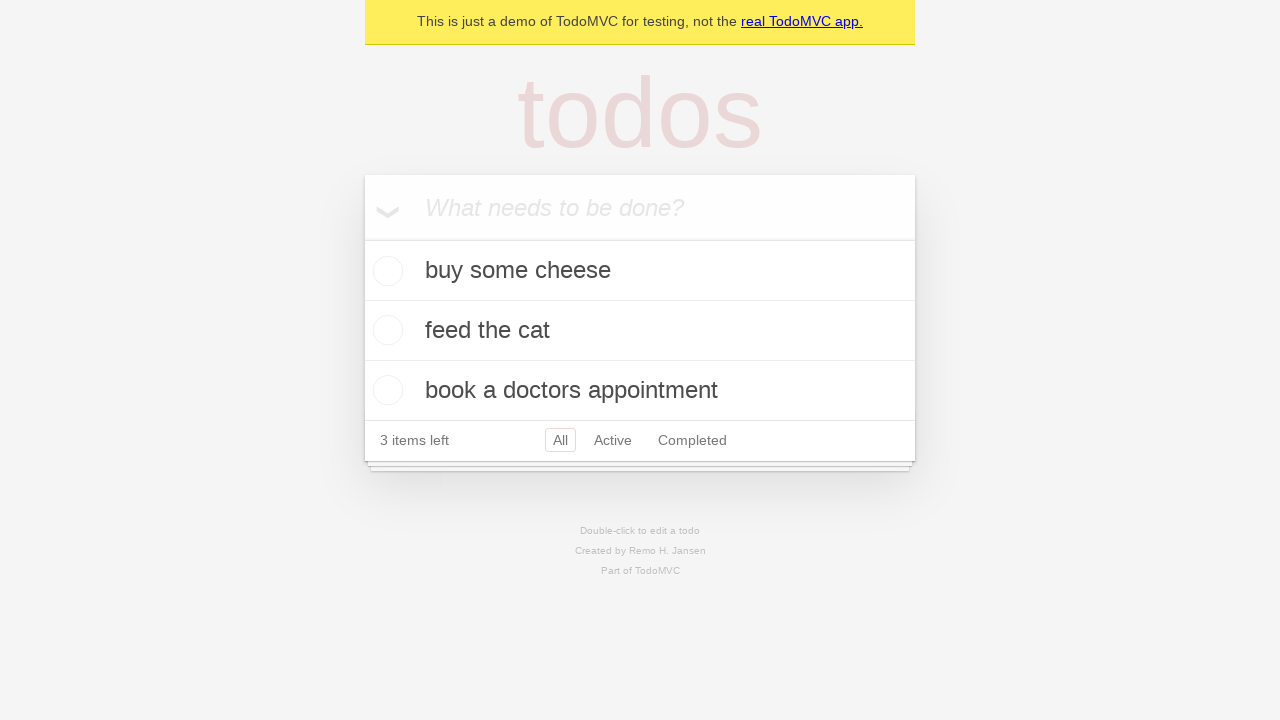

Double-clicked second todo item to enter edit mode at (640, 331) on internal:testid=[data-testid="todo-item"s] >> nth=1
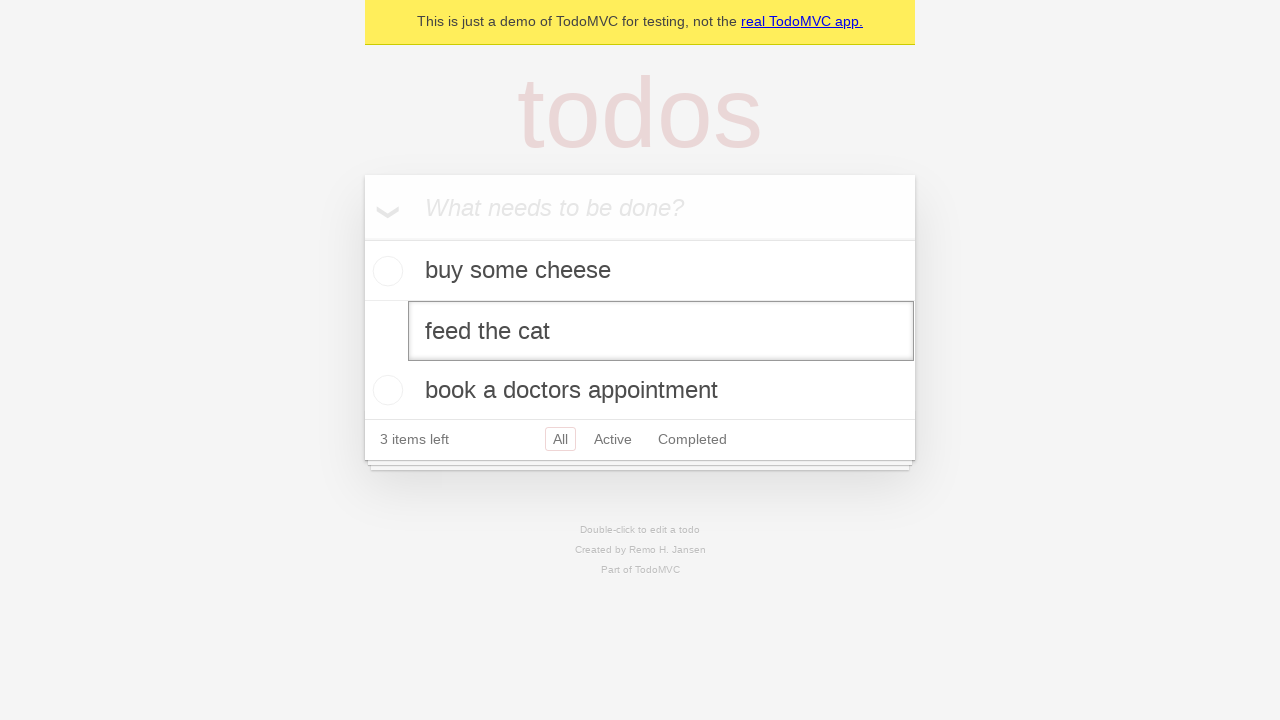

Cleared the edit textbox to empty string on internal:testid=[data-testid="todo-item"s] >> nth=1 >> internal:role=textbox[nam
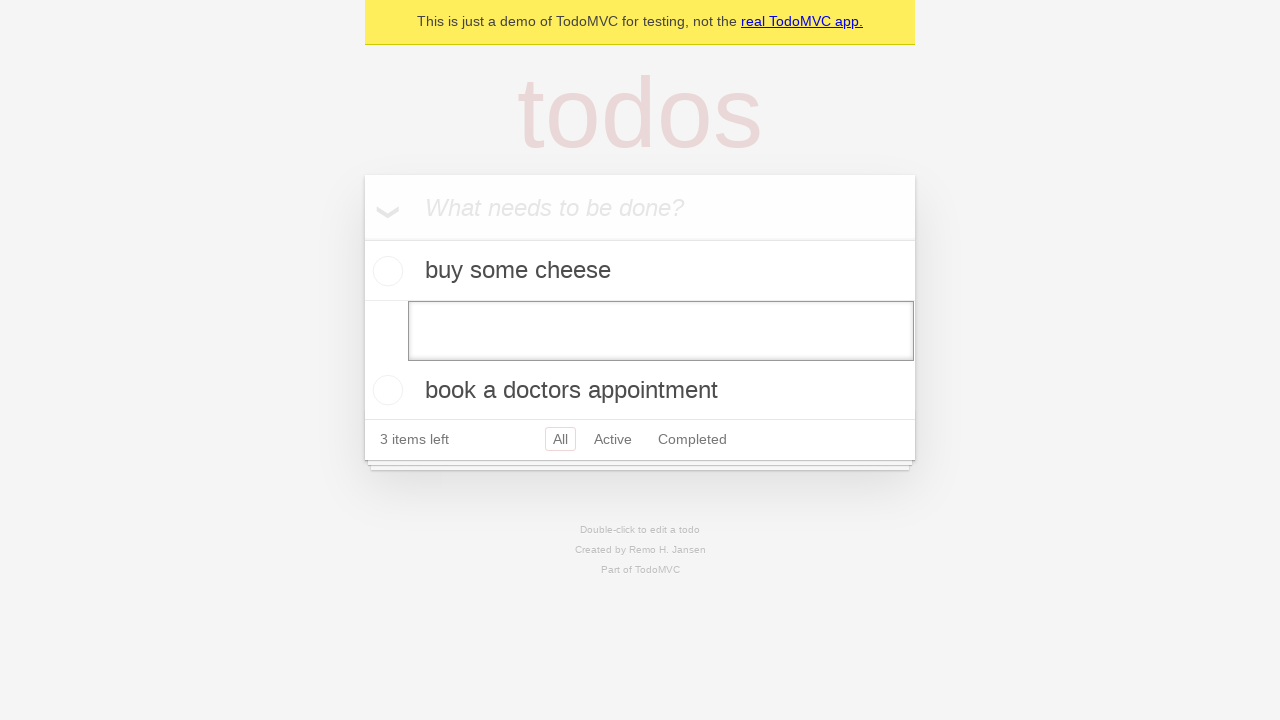

Pressed Enter to confirm edit with empty text, which should remove the todo item on internal:testid=[data-testid="todo-item"s] >> nth=1 >> internal:role=textbox[nam
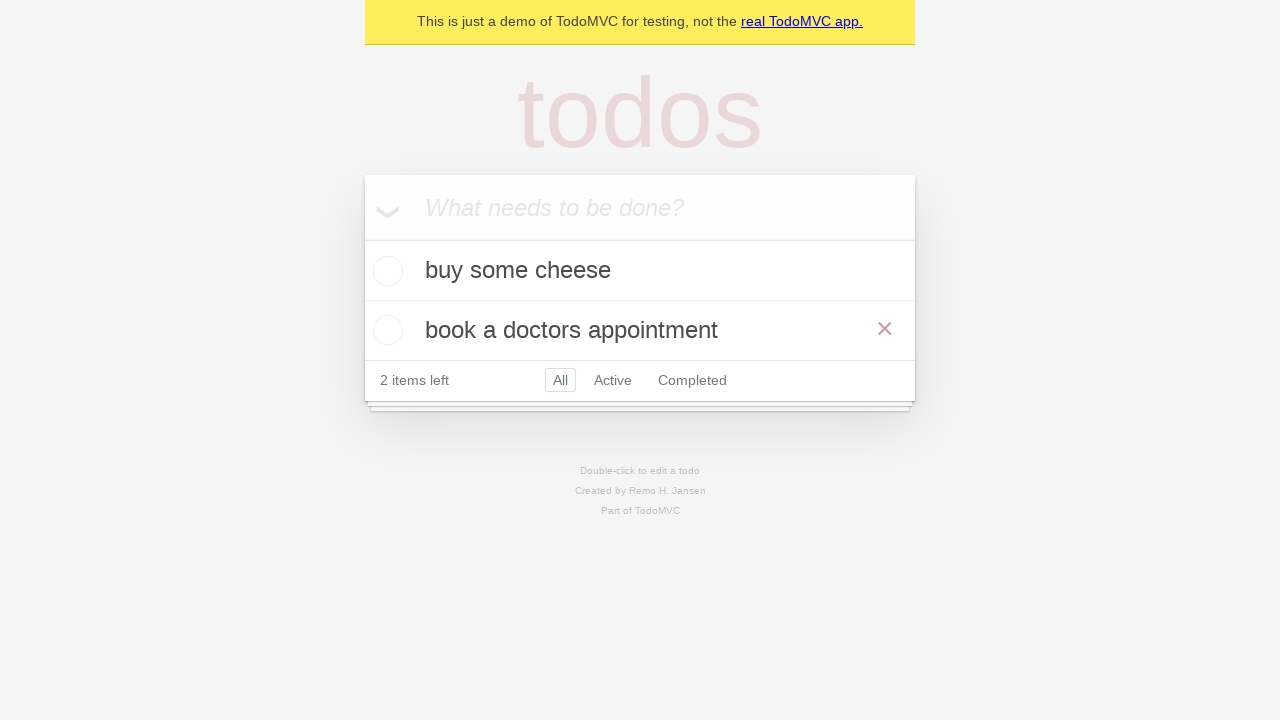

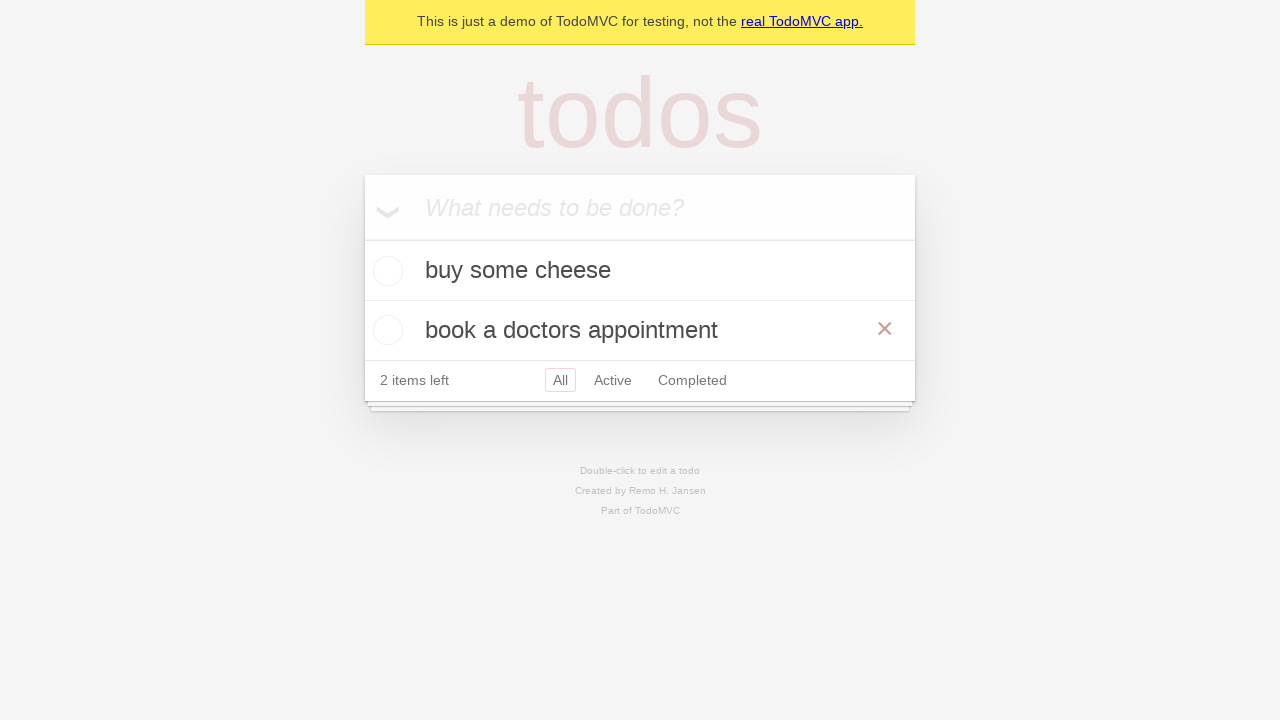